Verifies that the 'Cancelar' button is present after clicking the add appointment button.

Starting URL: https://test-a-pet.vercel.app/

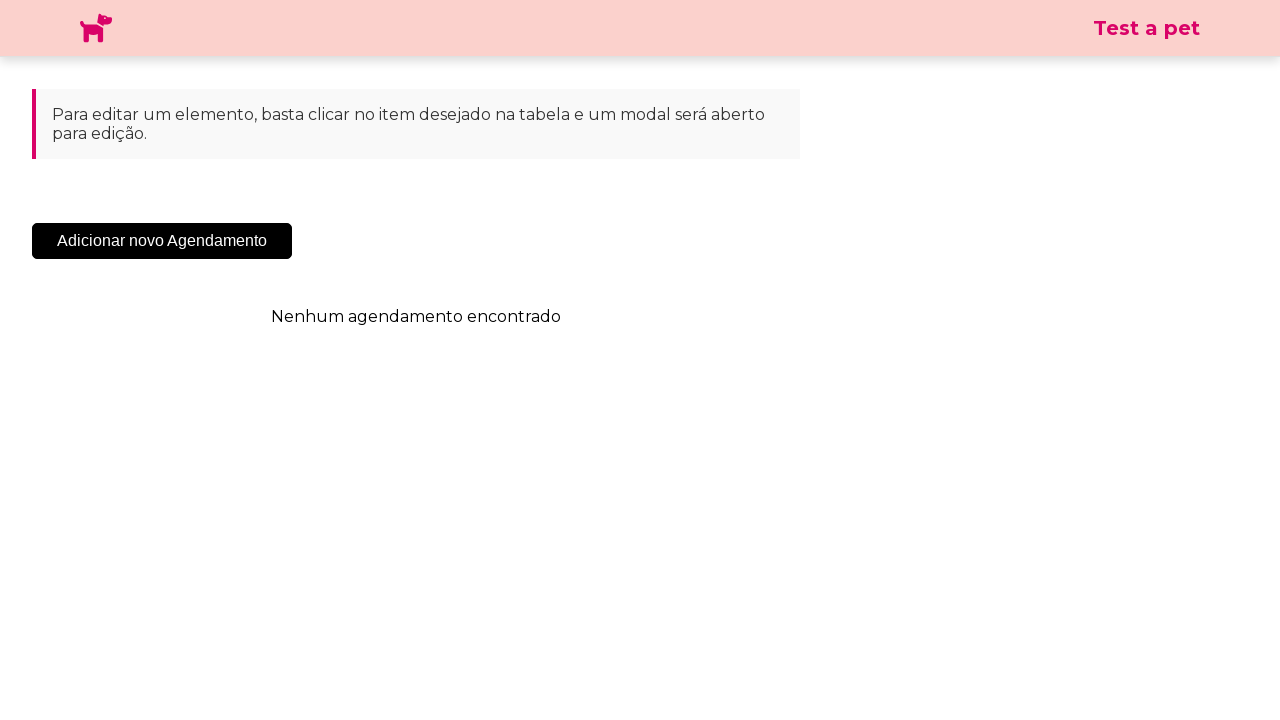

Navigated to test-a-pet application homepage
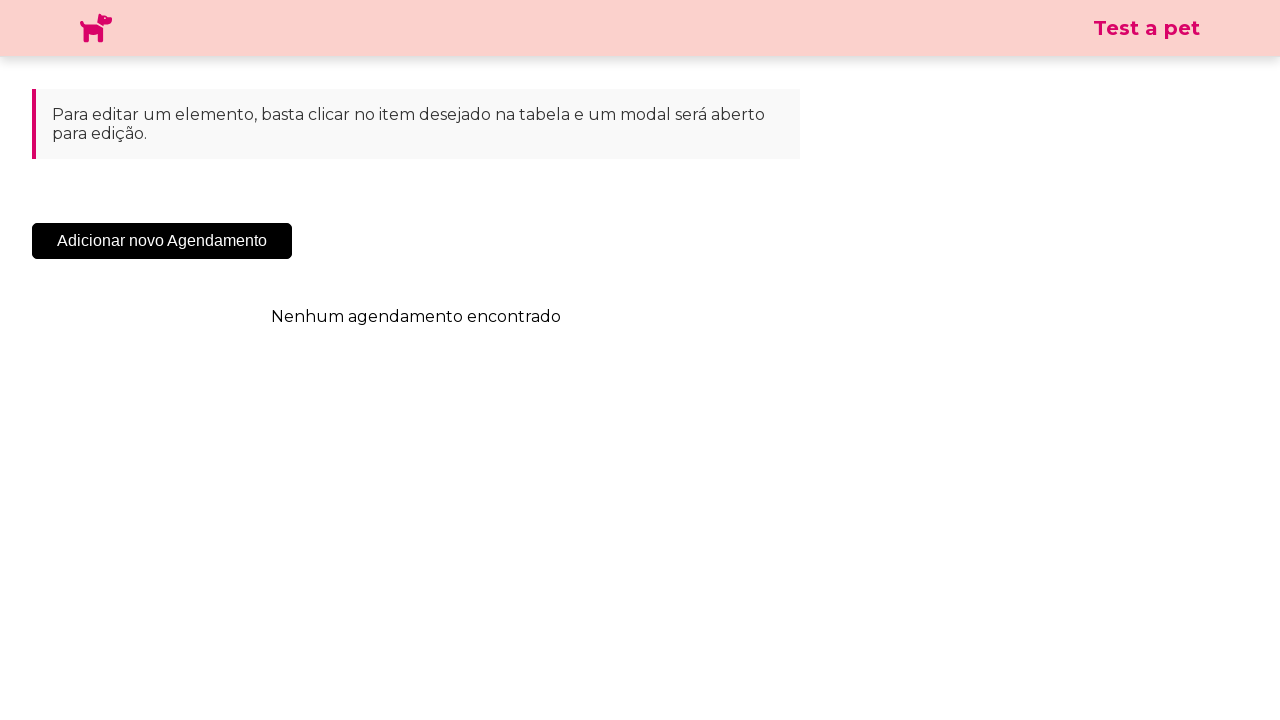

Clicked 'Adicionar Novo Agendamento' (add appointment) button at (162, 241) on .sc-cHqXqK.kZzwzX
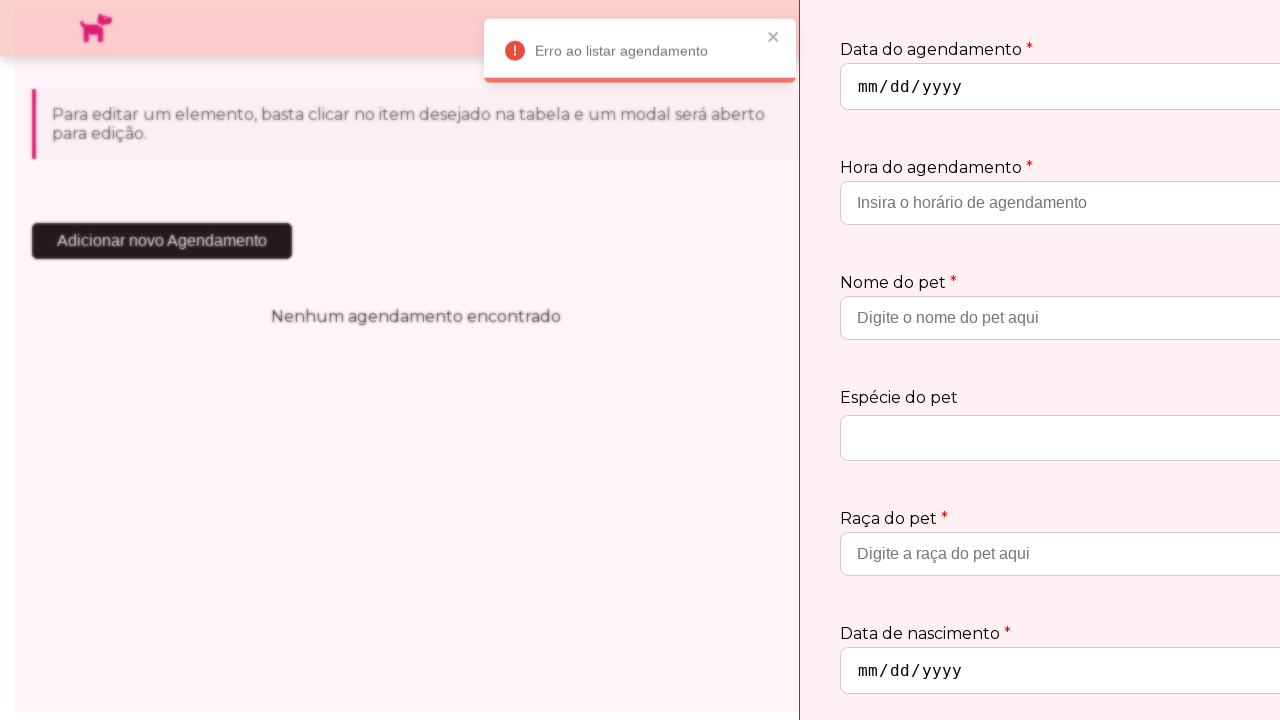

Waited for 'Cancelar' button to appear in the DOM
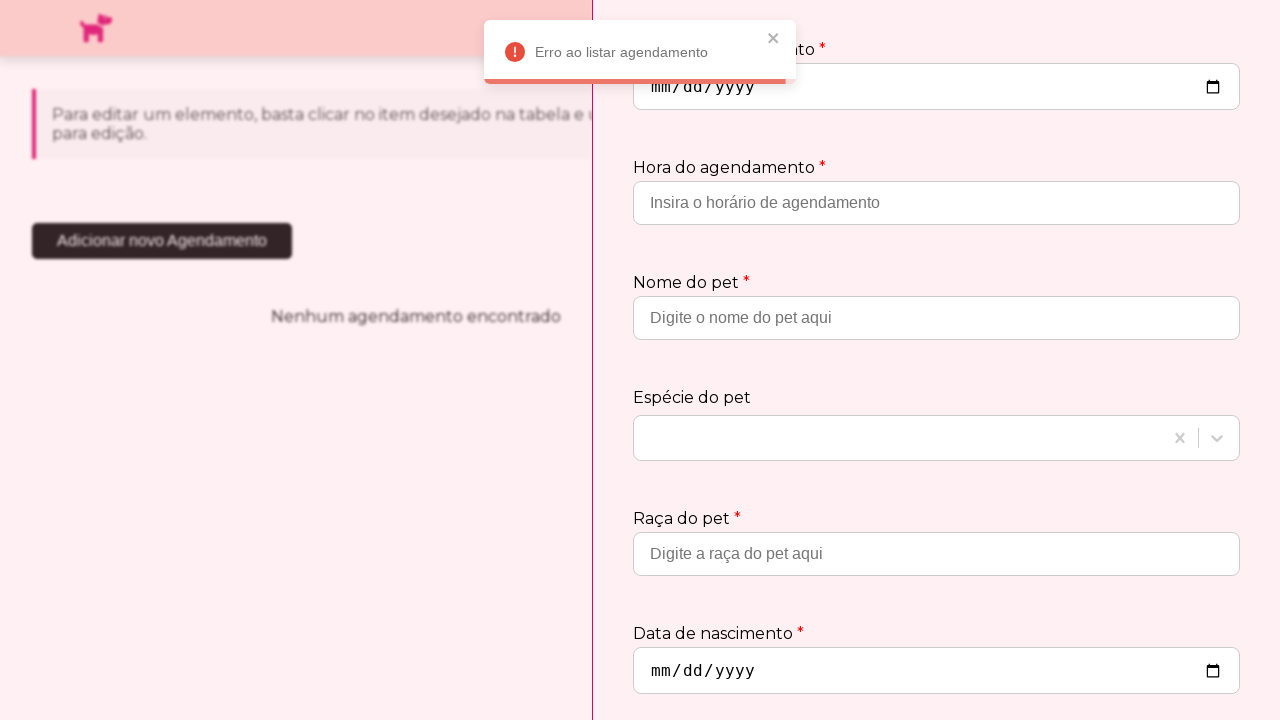

Verified that 'Cancelar' button is visible
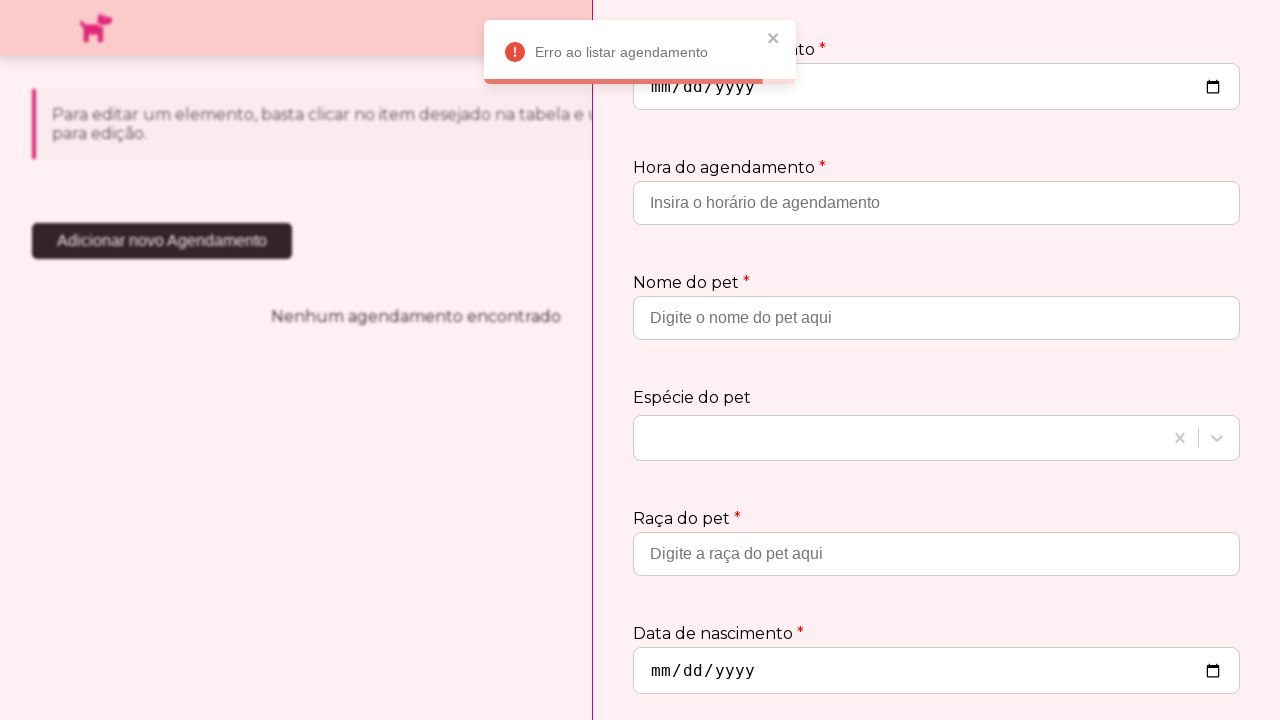

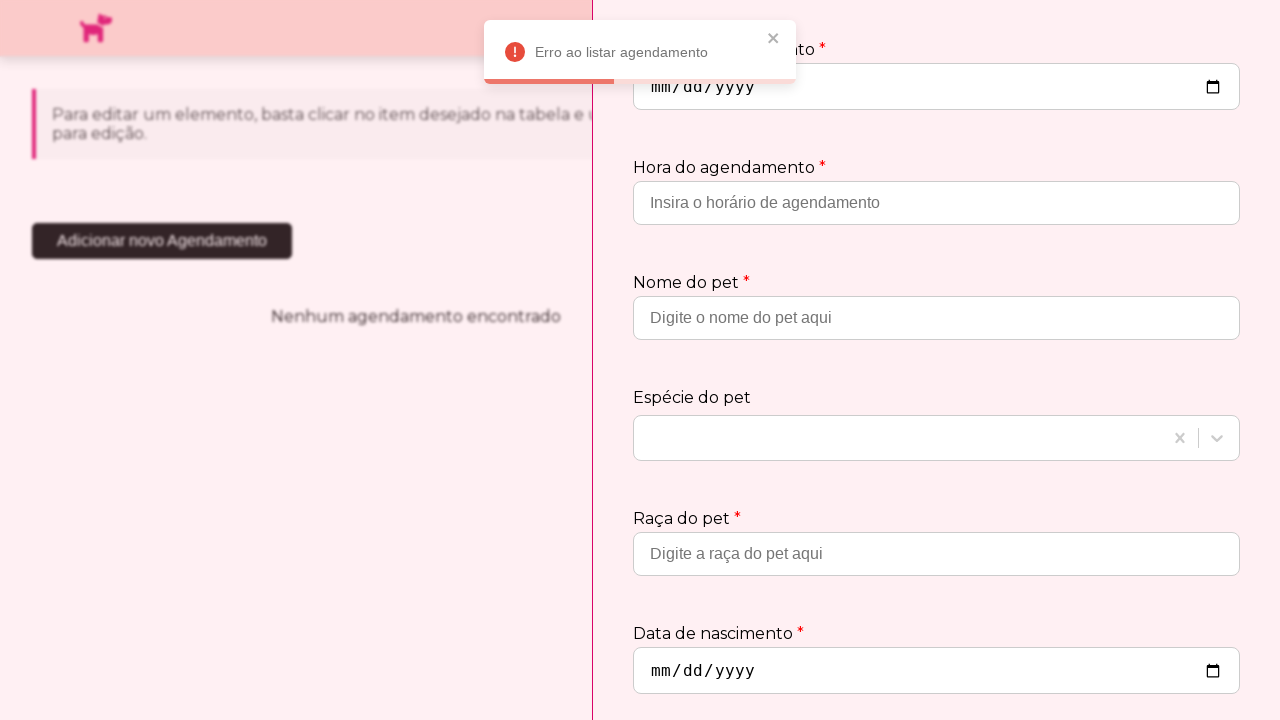